Tests browser navigation features including navigating to a phonebook app, going back, forward, and refreshing the page

Starting URL: https://contacts-app.tobbymarshall815.vercel.app/

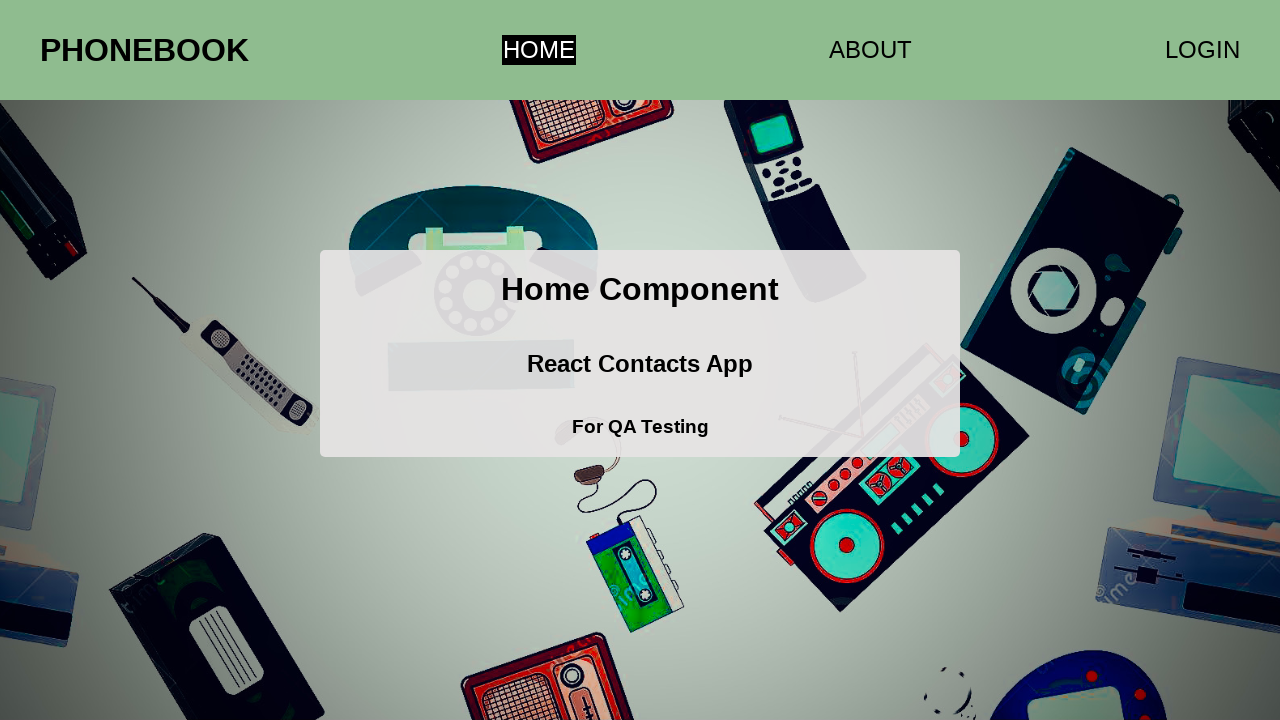

Navigated back in browser history
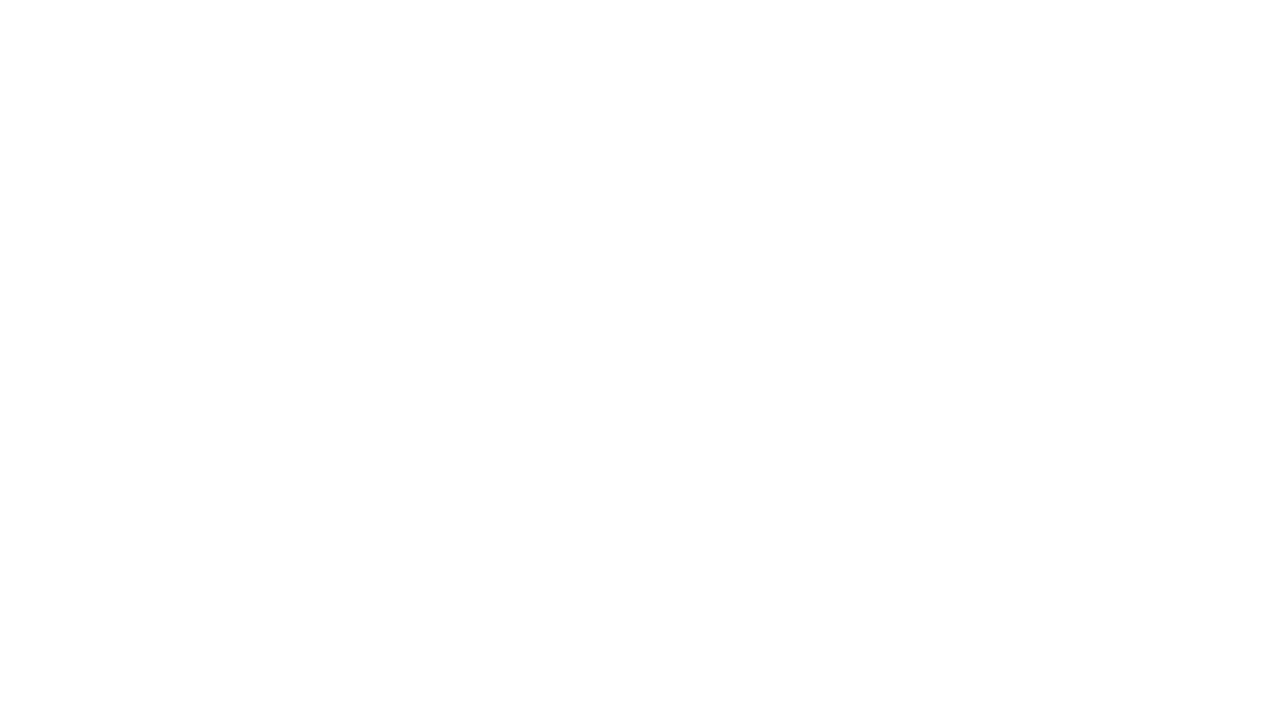

Navigated forward in browser history
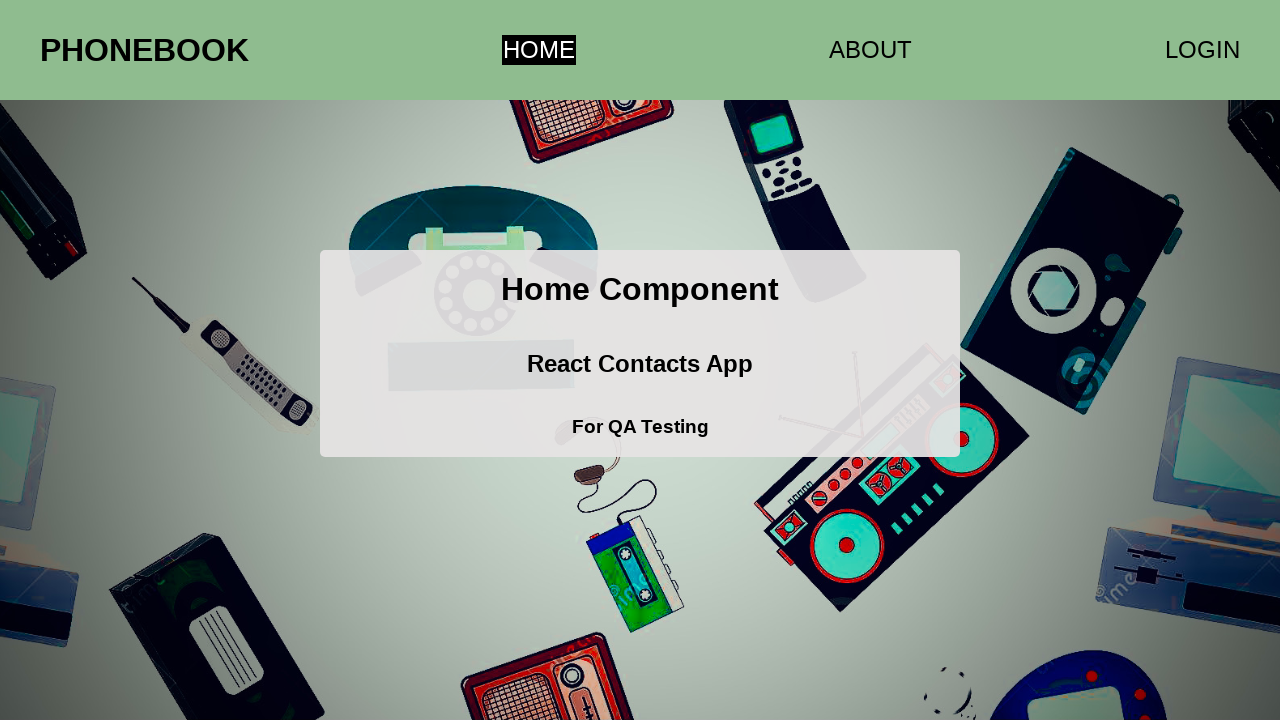

Refreshed the page
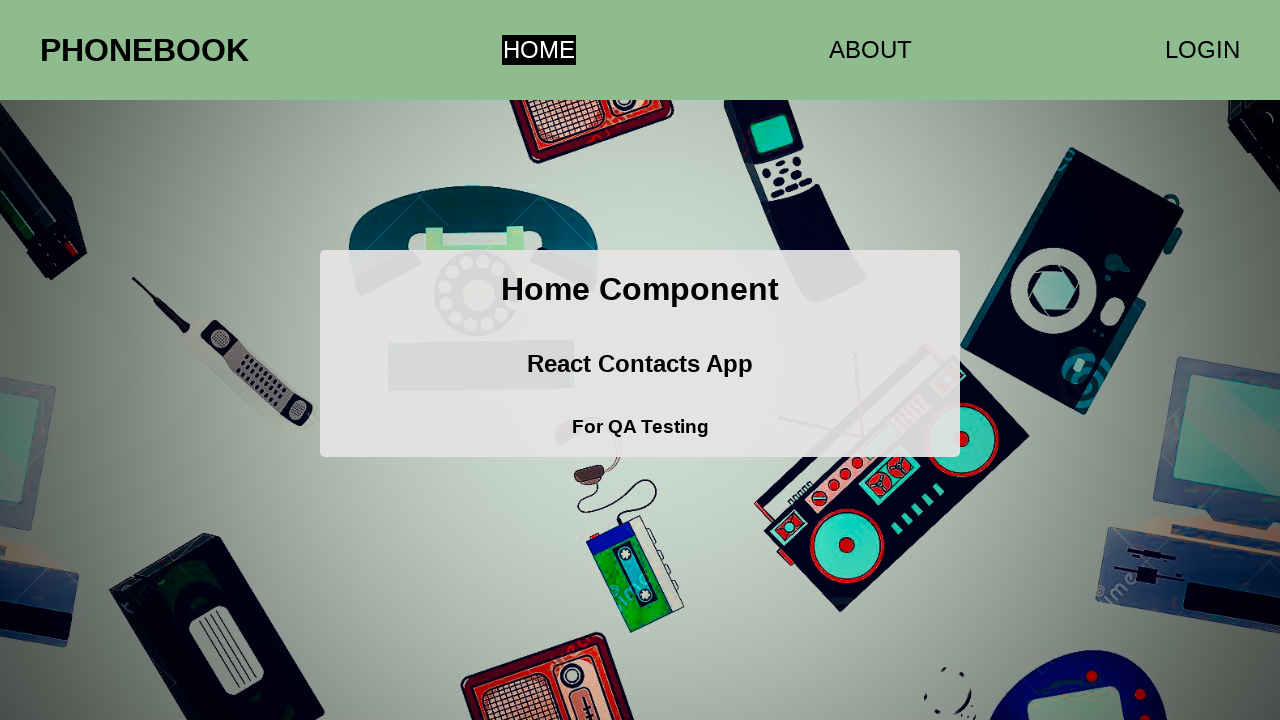

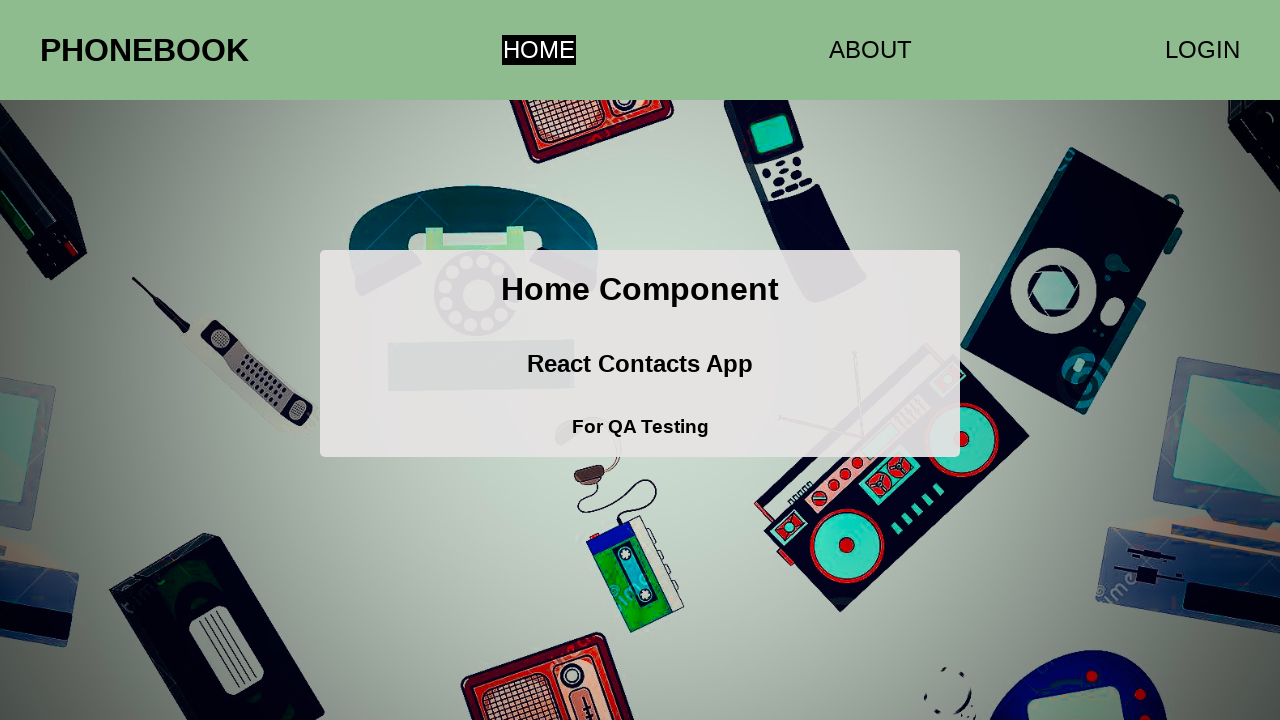